Tests the enabled/disabled state of a dropdown by clicking radio buttons that control whether the dropdown is enabled or disabled

Starting URL: http://www.plus2net.com/javascript_tutorial/listbox-disabled-demo.php

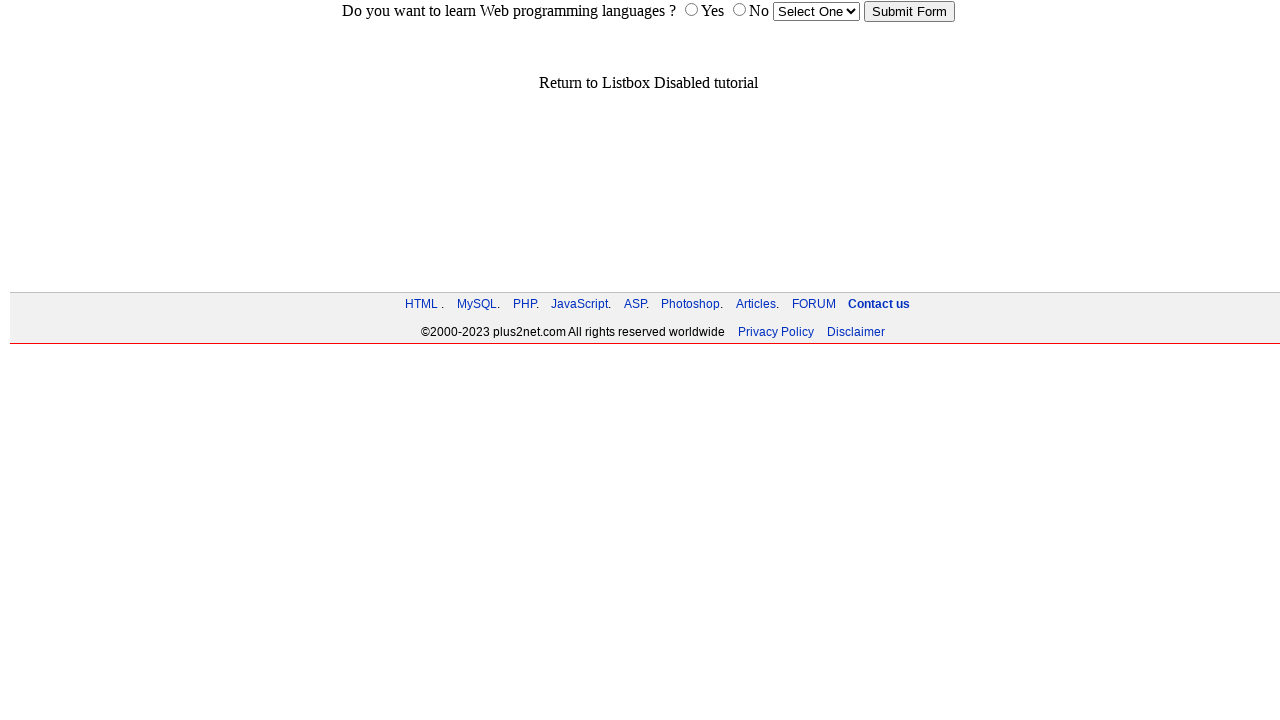

Navigated to dropdown enabled/disabled demo page
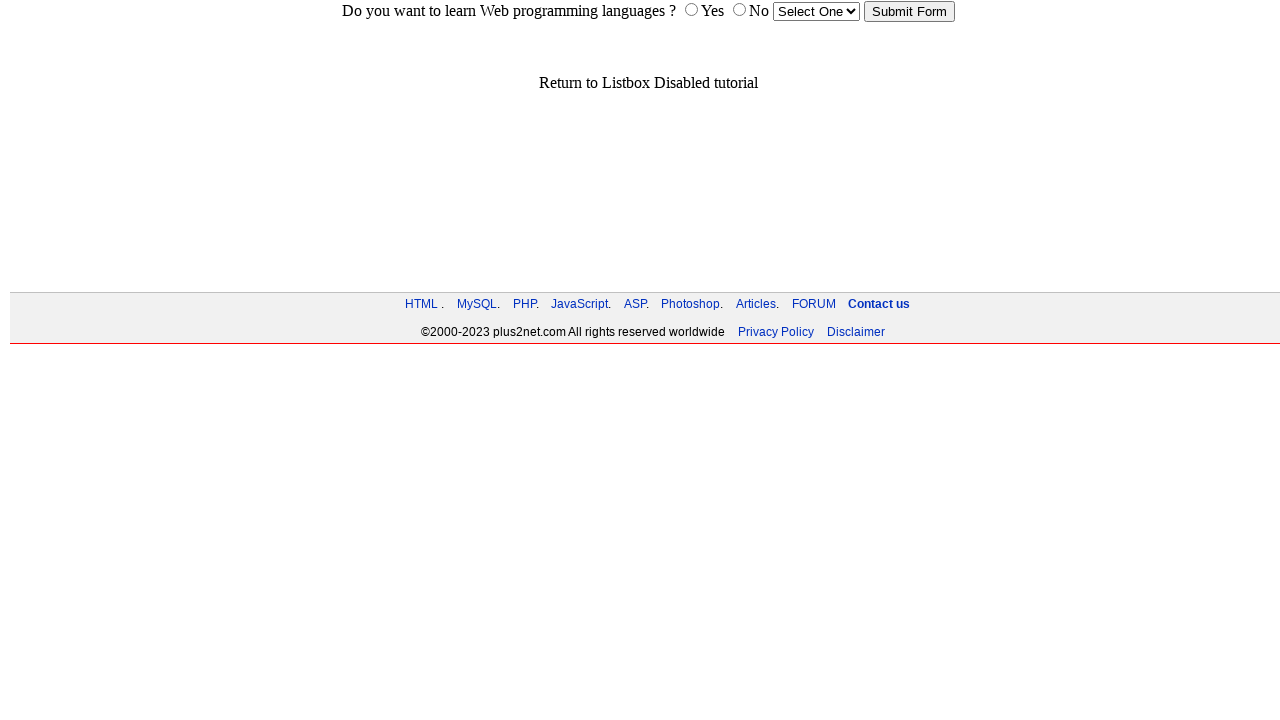

Clicked 'yes' radio button to enable dropdown at (691, 10) on input[name='choice'][value='yes']
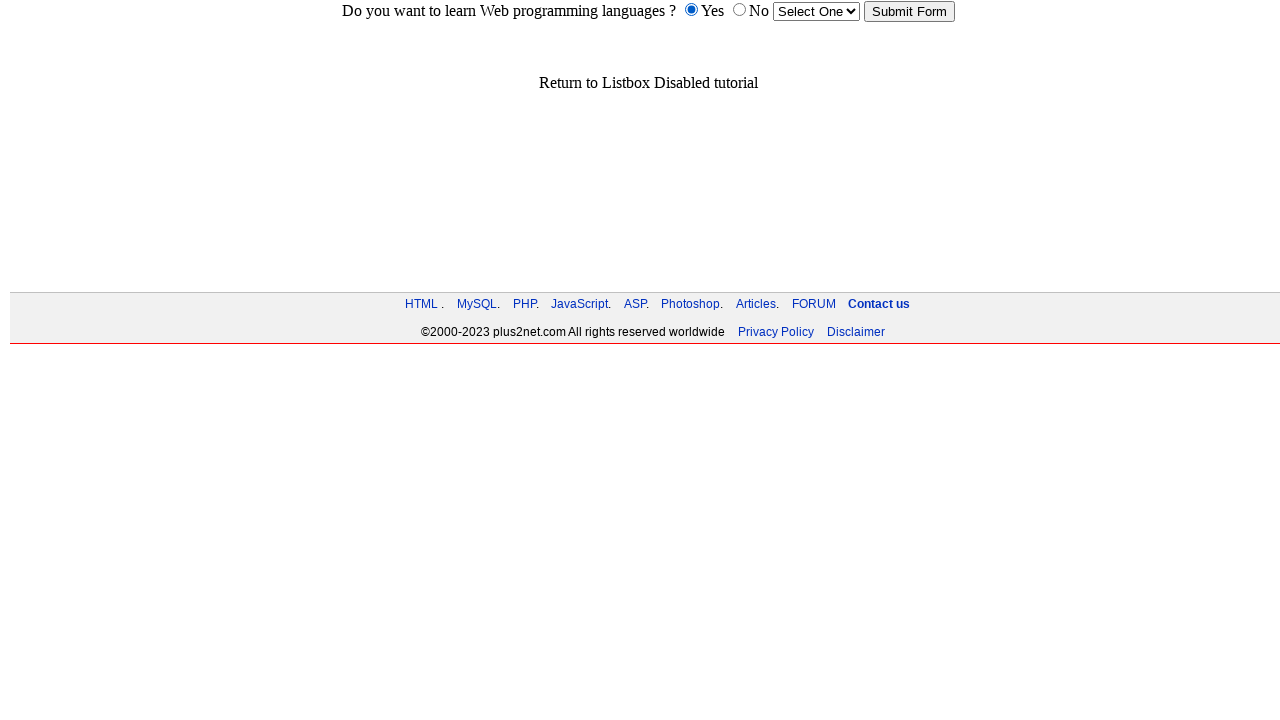

Verified dropdown is enabled
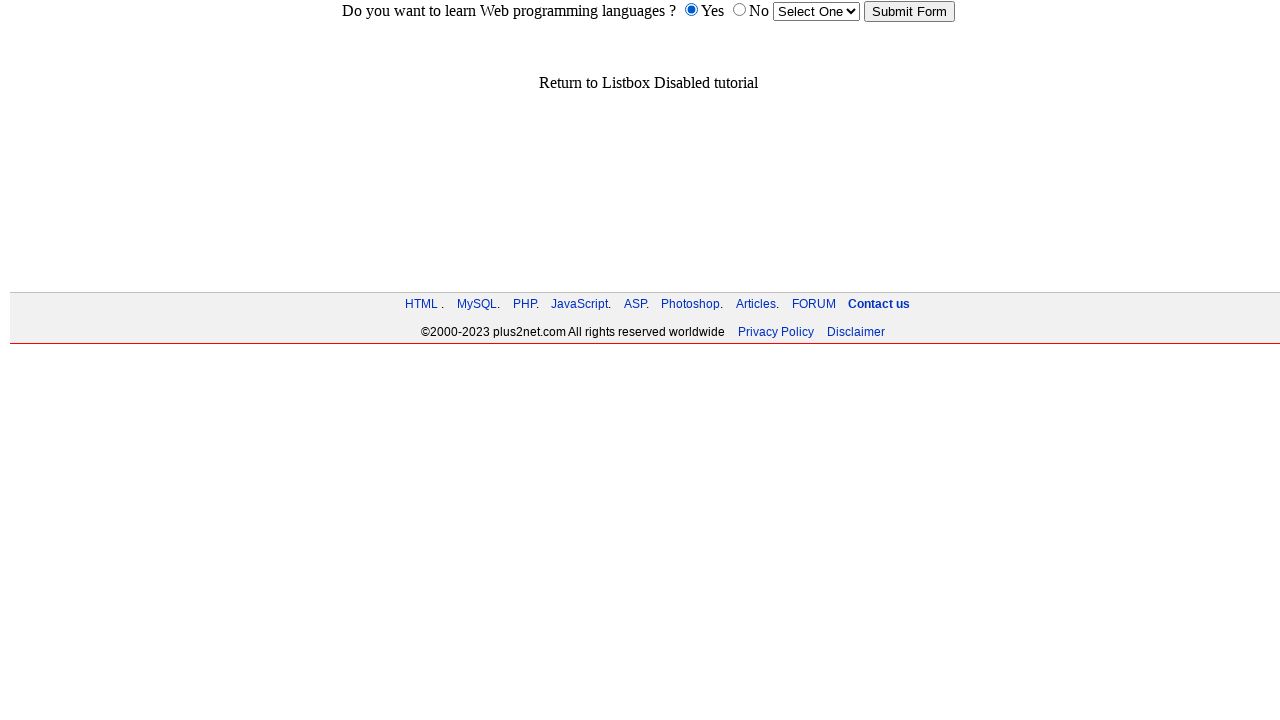

Clicked 'no' radio button to disable dropdown at (739, 10) on input[name='choice'][value='no']
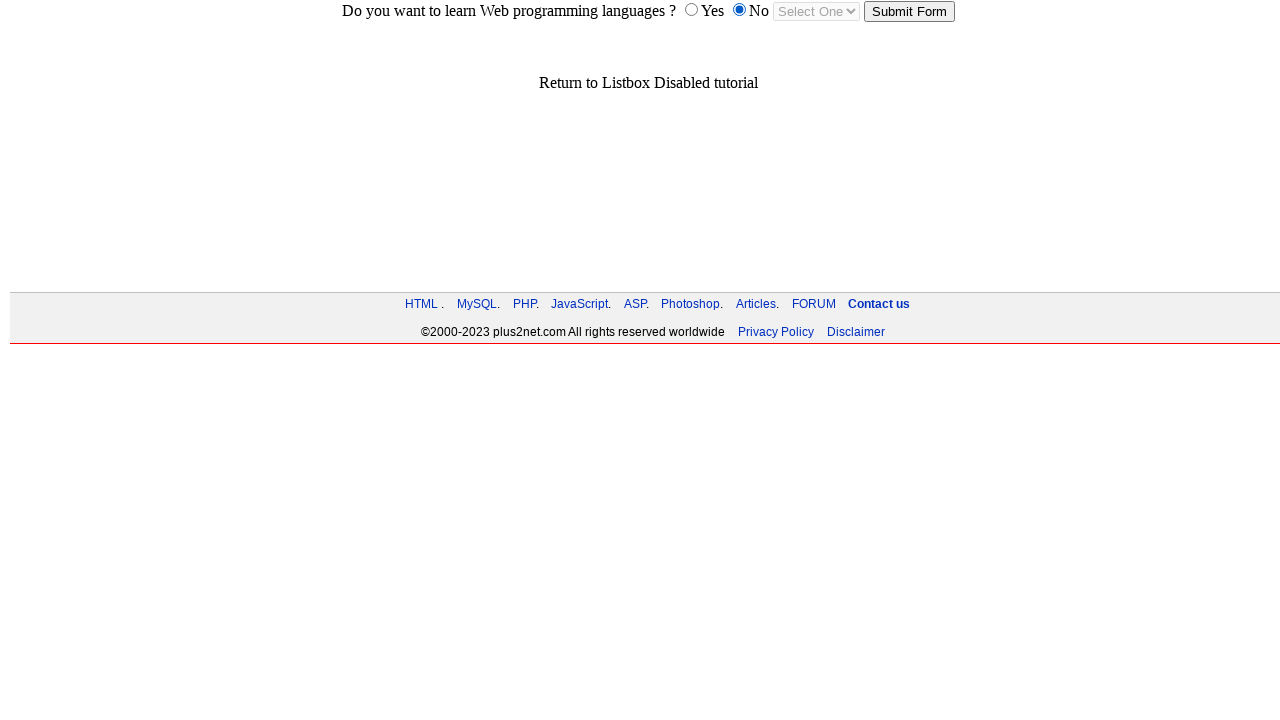

Verified dropdown is now disabled
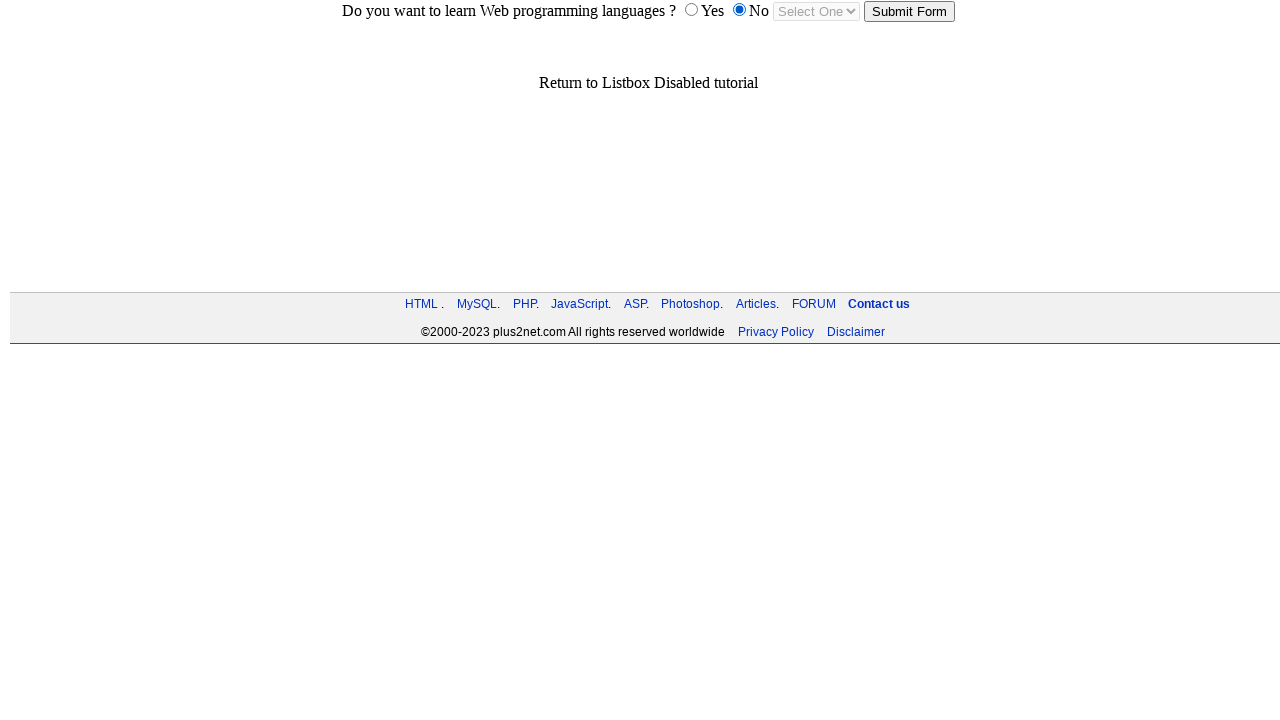

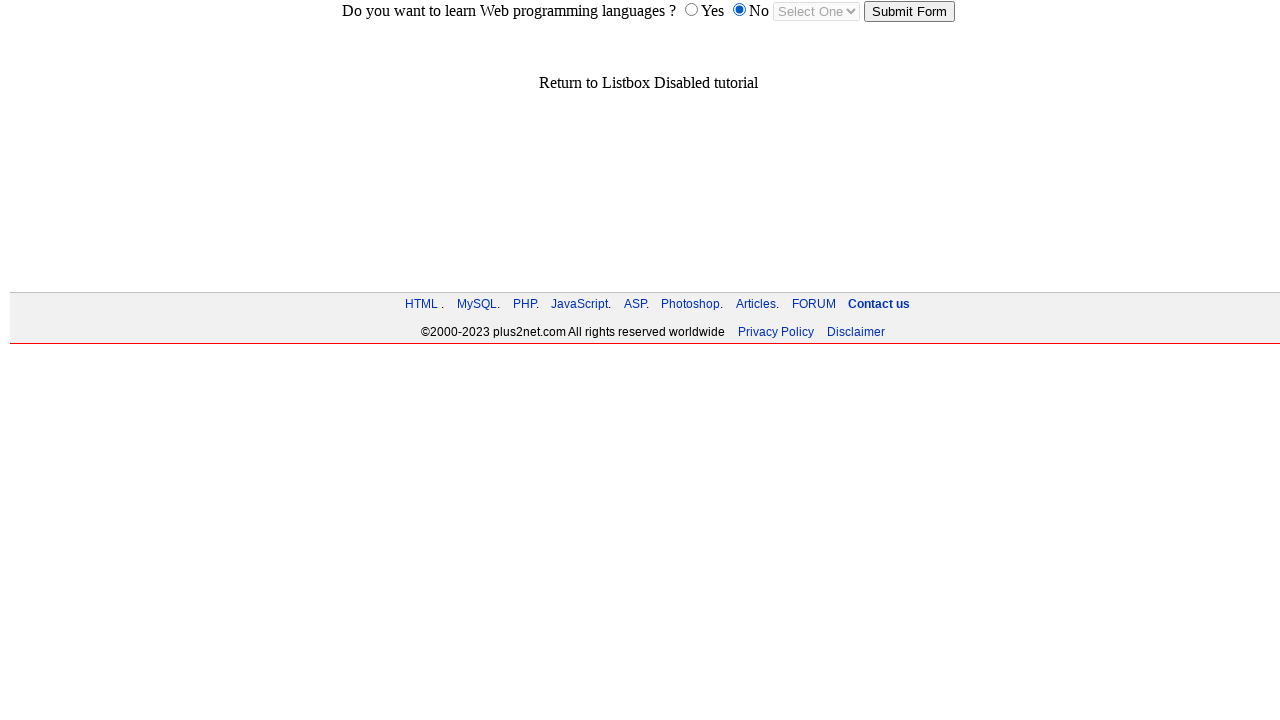